Automates filling out a Google Form by identifying all questions (radio buttons and select boxes) and randomly selecting answers for each one.

Starting URL: https://forms.gle/3r2Lxe6vTqKLdQfJ6

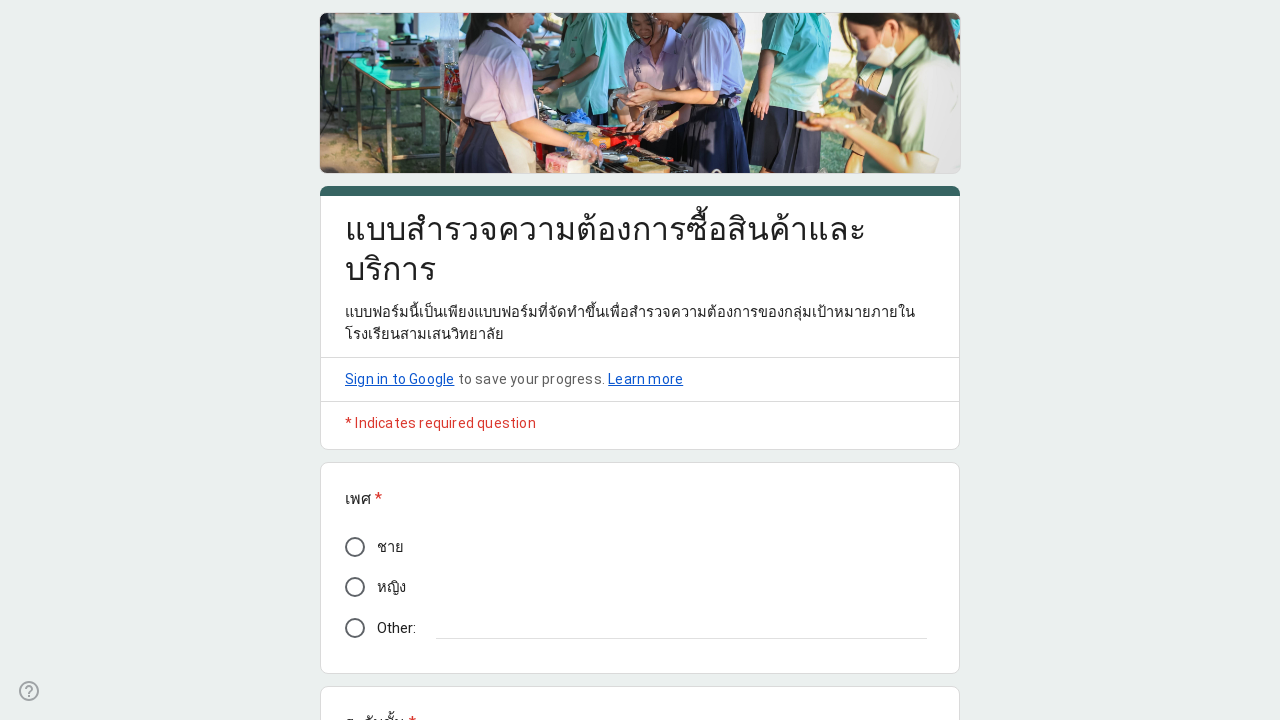

Waited for form questions to load
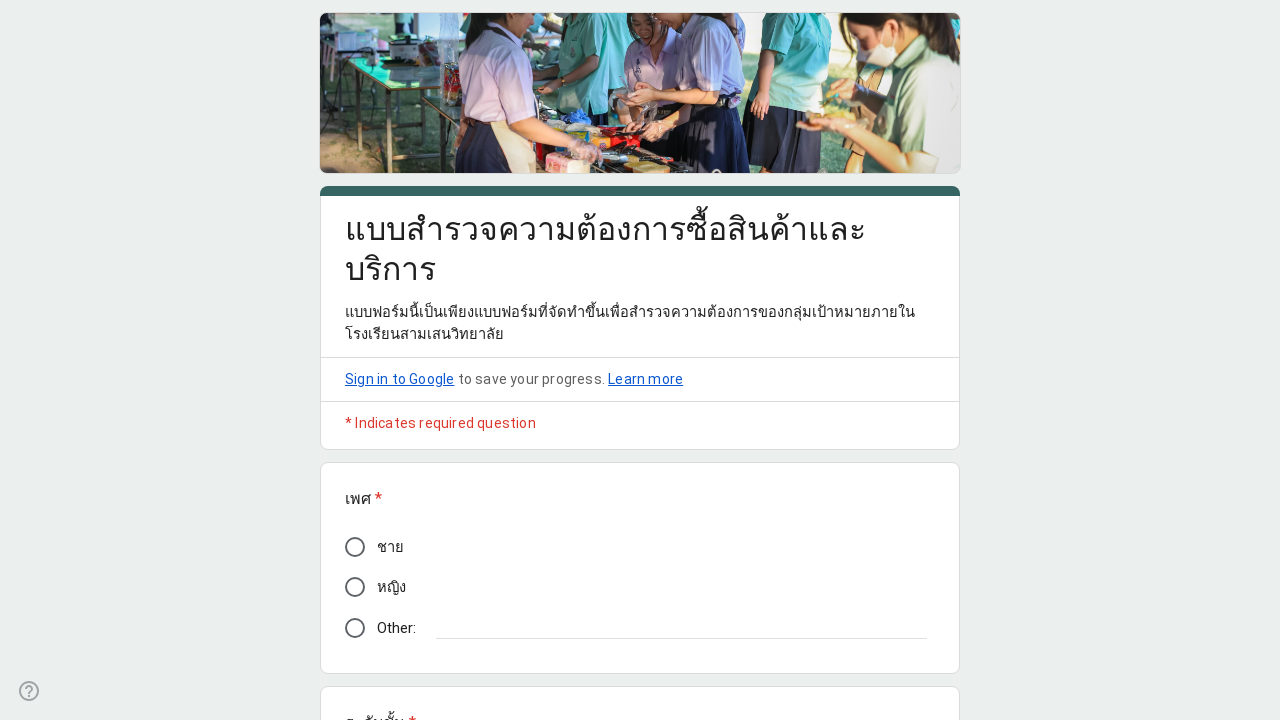

Found 3 form questions
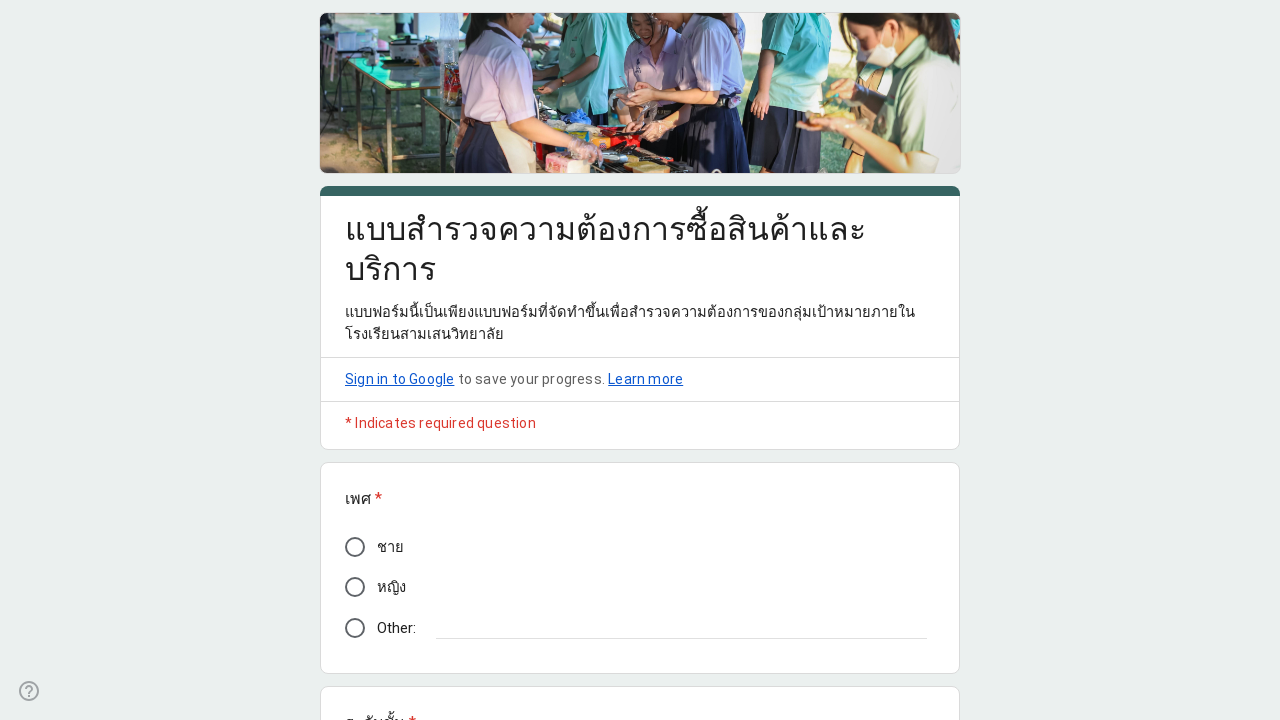

Selected random radio button option for question 1
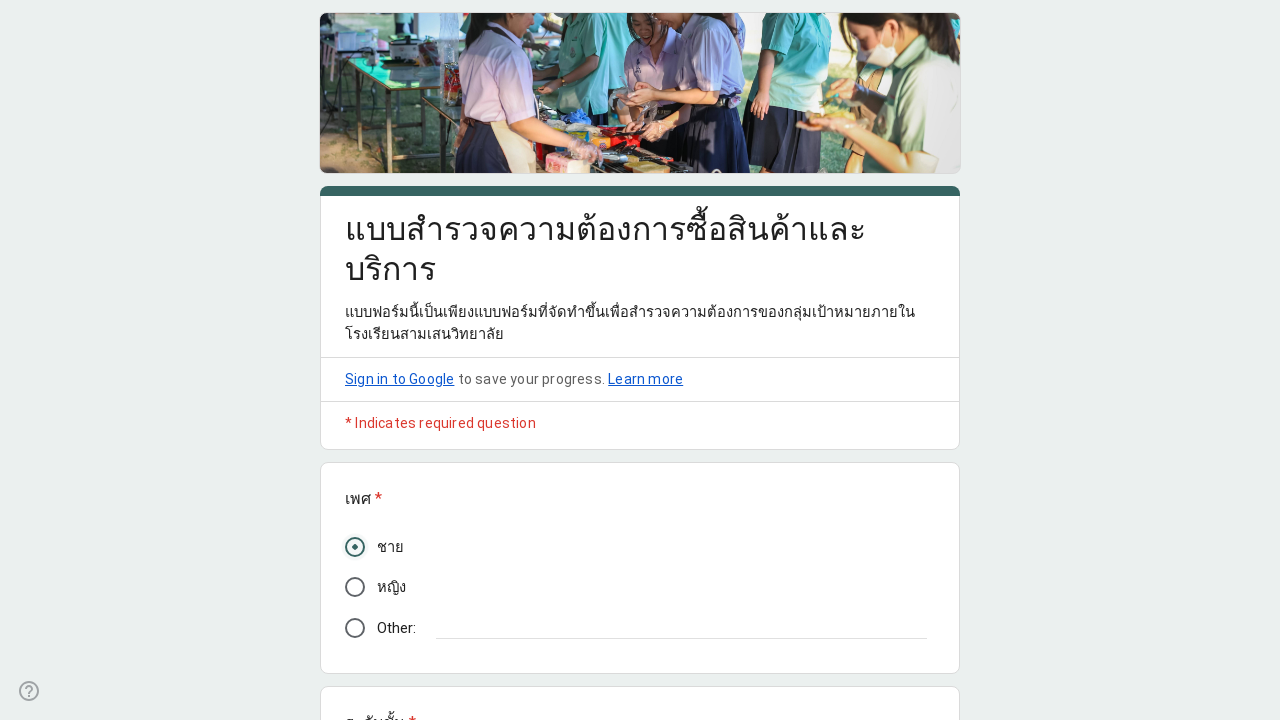

Clicked on dropdown for question 2
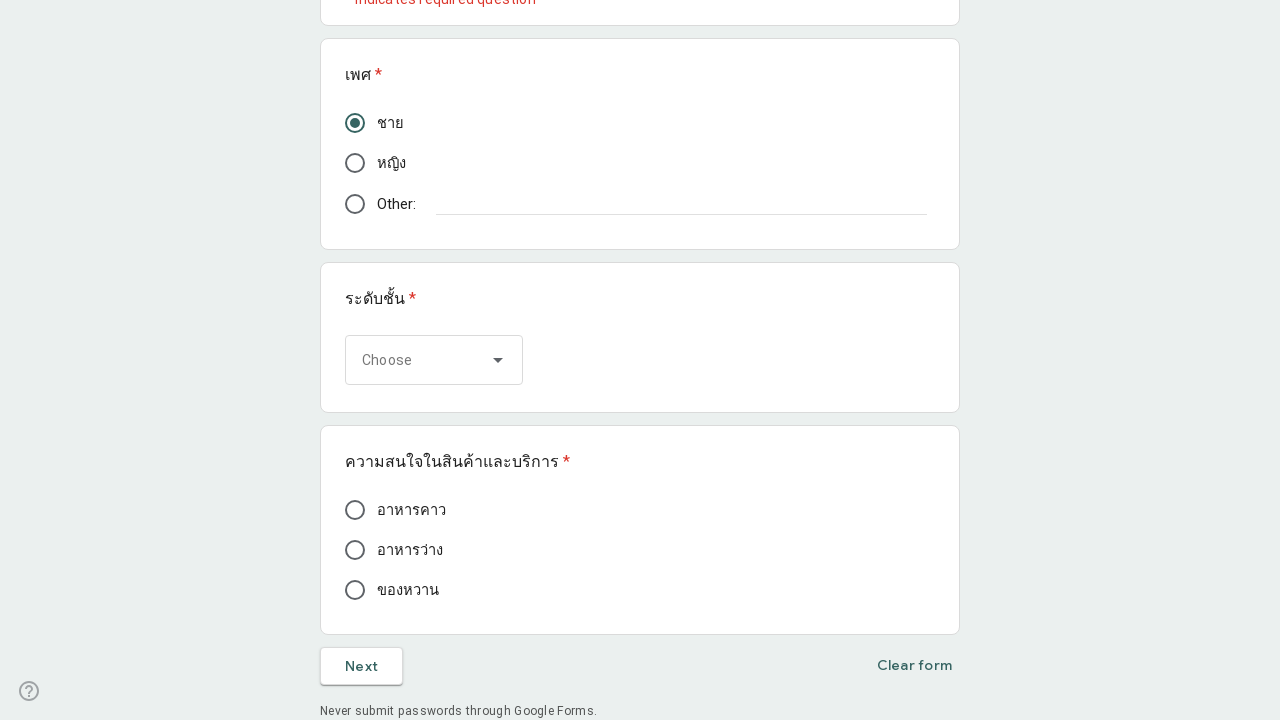

Dropdown options appeared
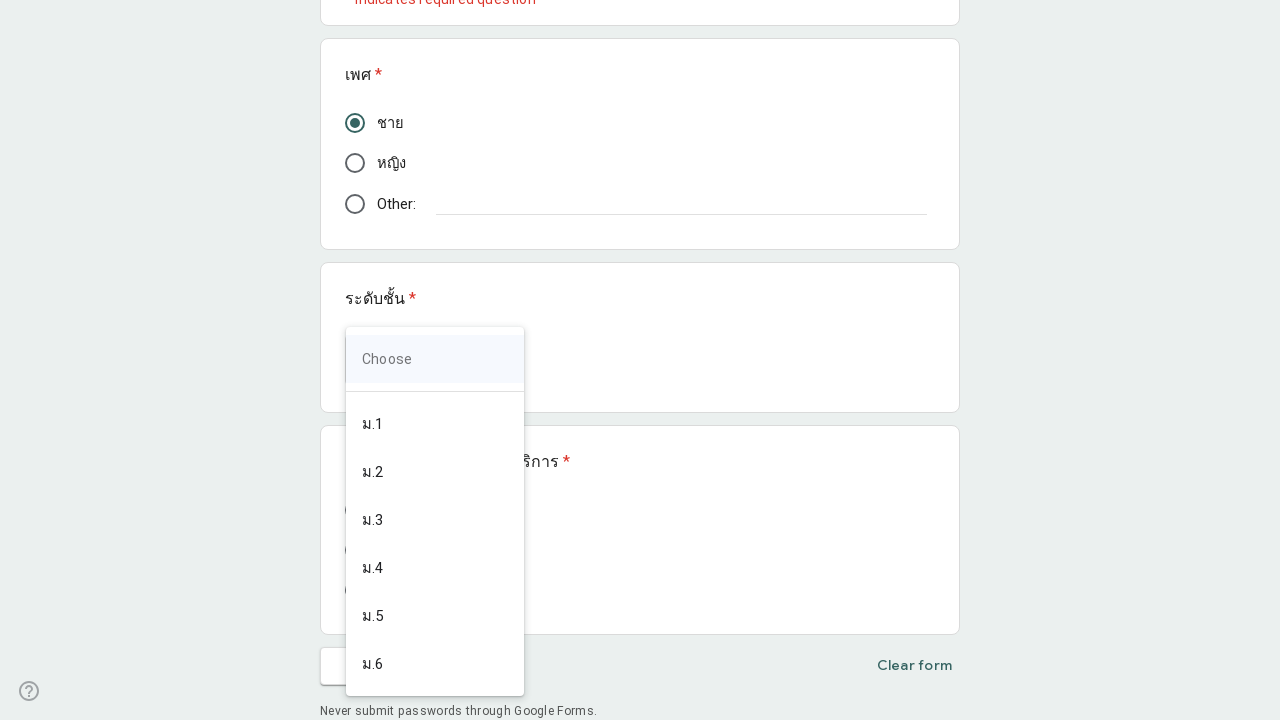

Selected random option (index 3) for question 2
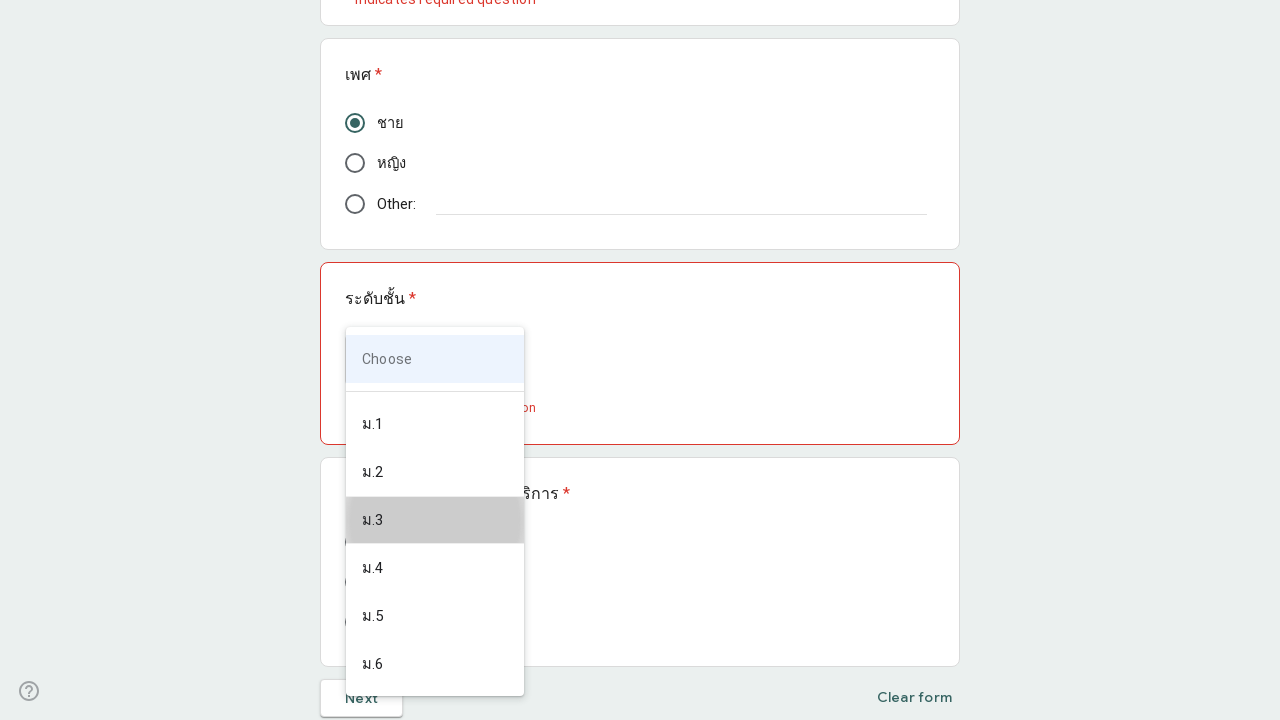

Selected random radio button option for question 3
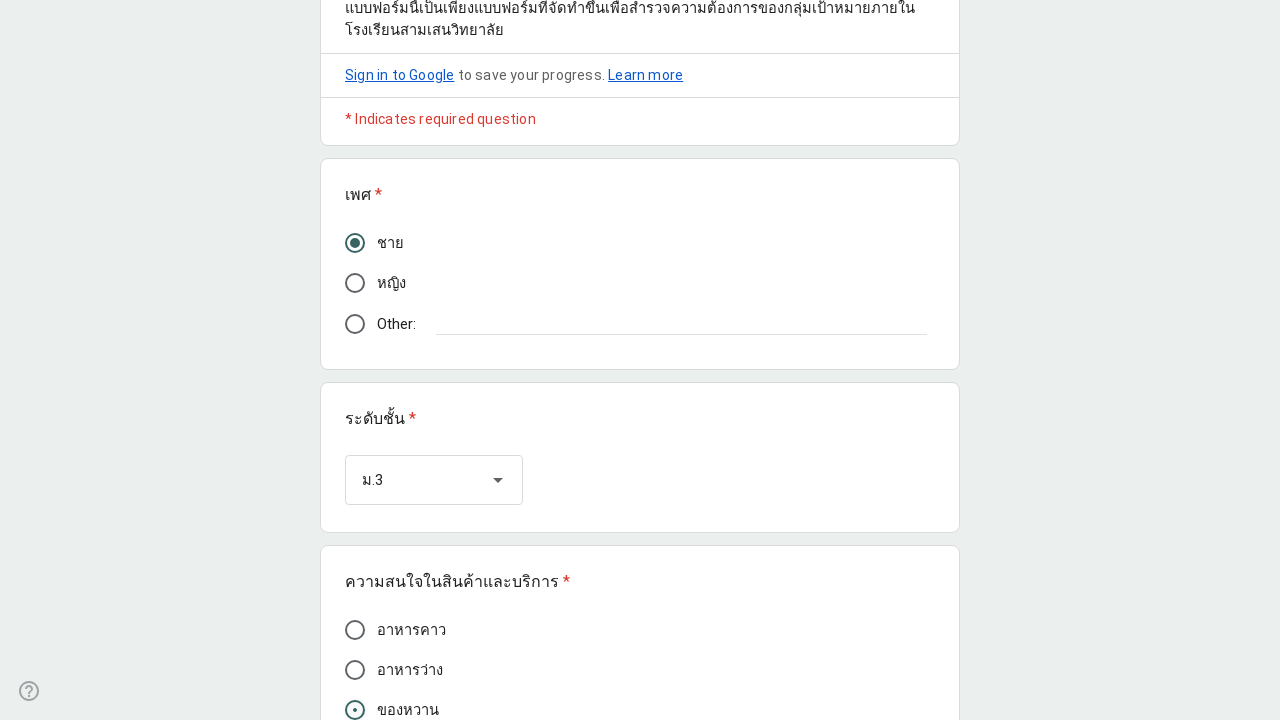

Waited for form selections to register
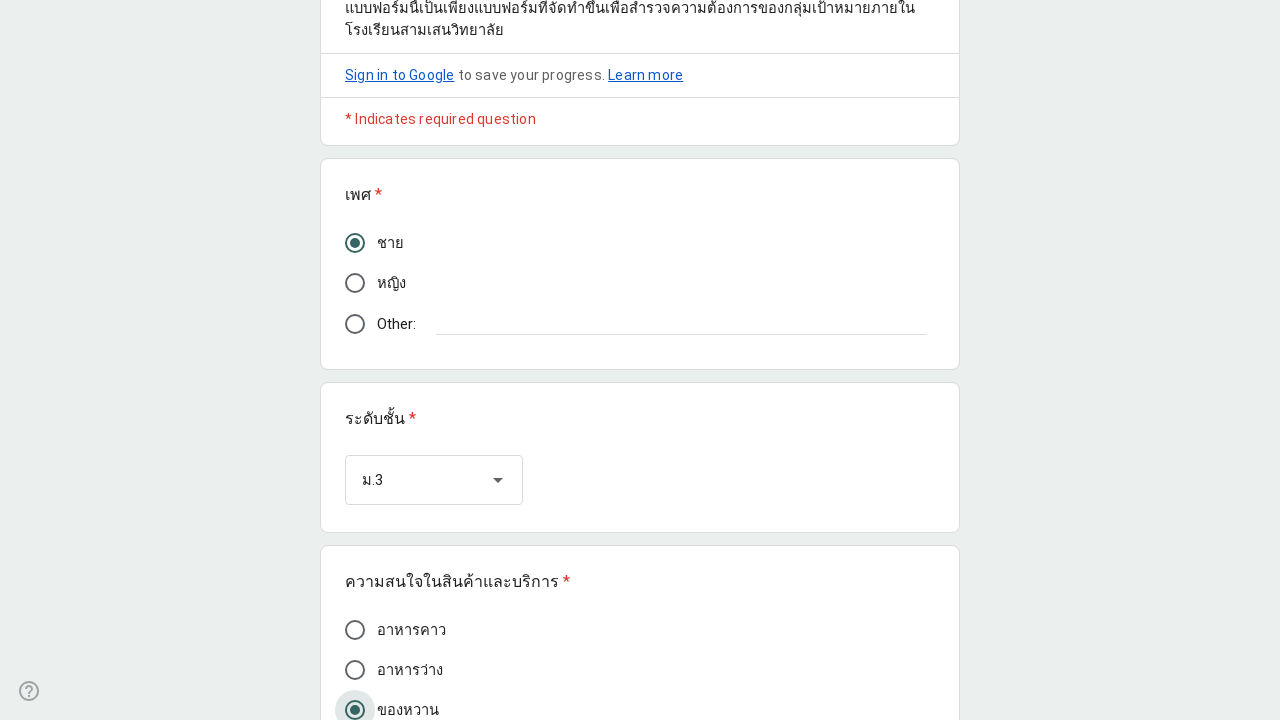

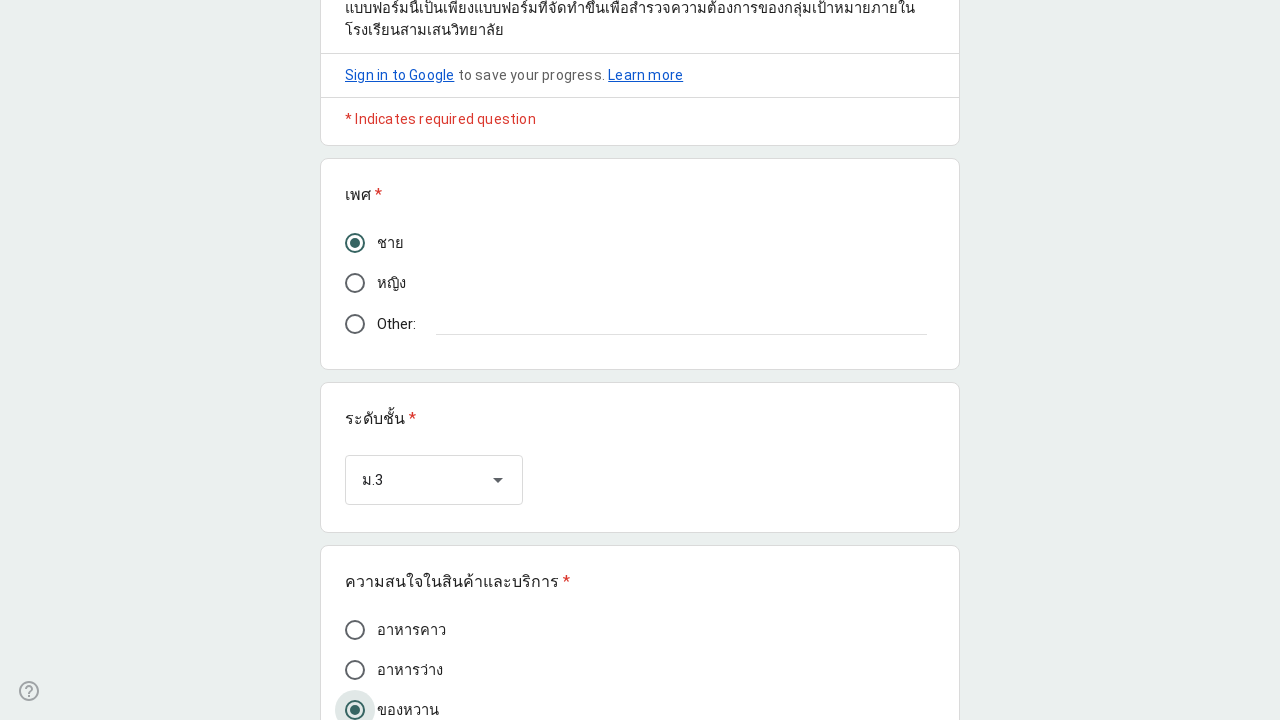